Tests tooltip functionality on jQuery UI demo page by switching to the demo iframe and interacting with an input element that has a tooltip attribute

Starting URL: https://jqueryui.com/tooltip/

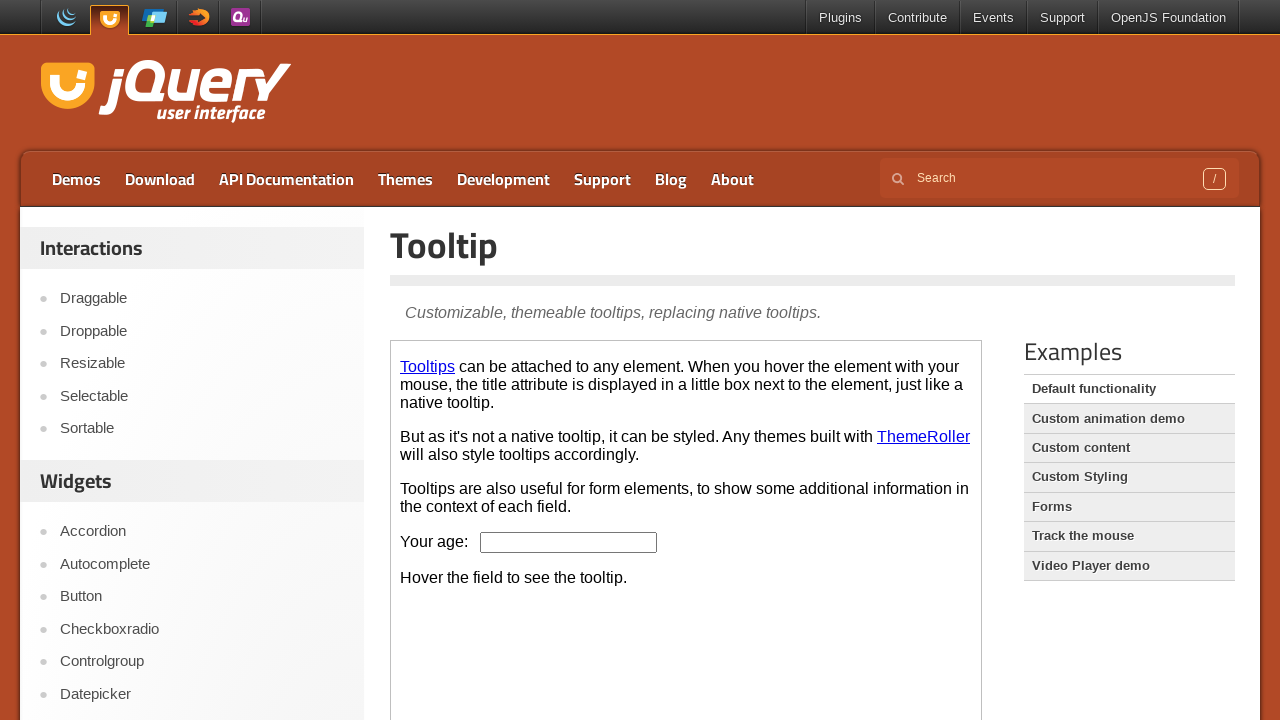

Located the first iframe on the jQuery UI tooltip demo page
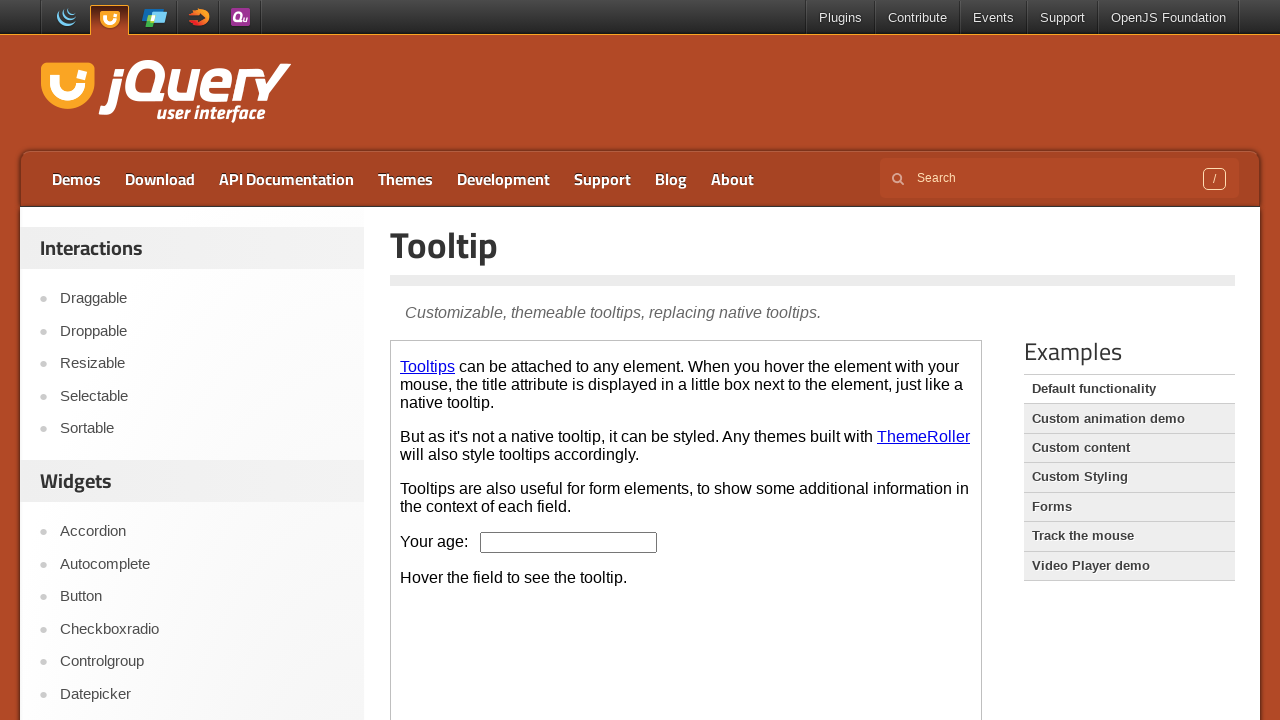

Located the age input element with id='age' in the demo iframe
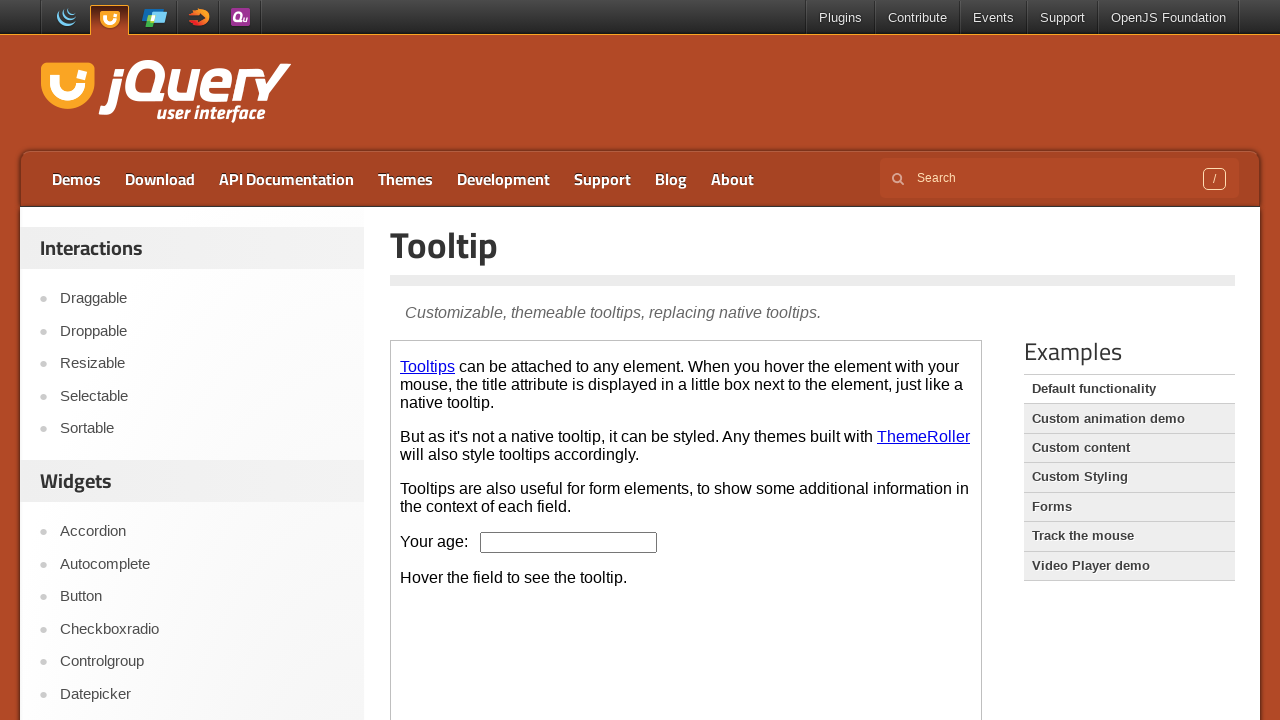

Age input element became visible and ready for interaction
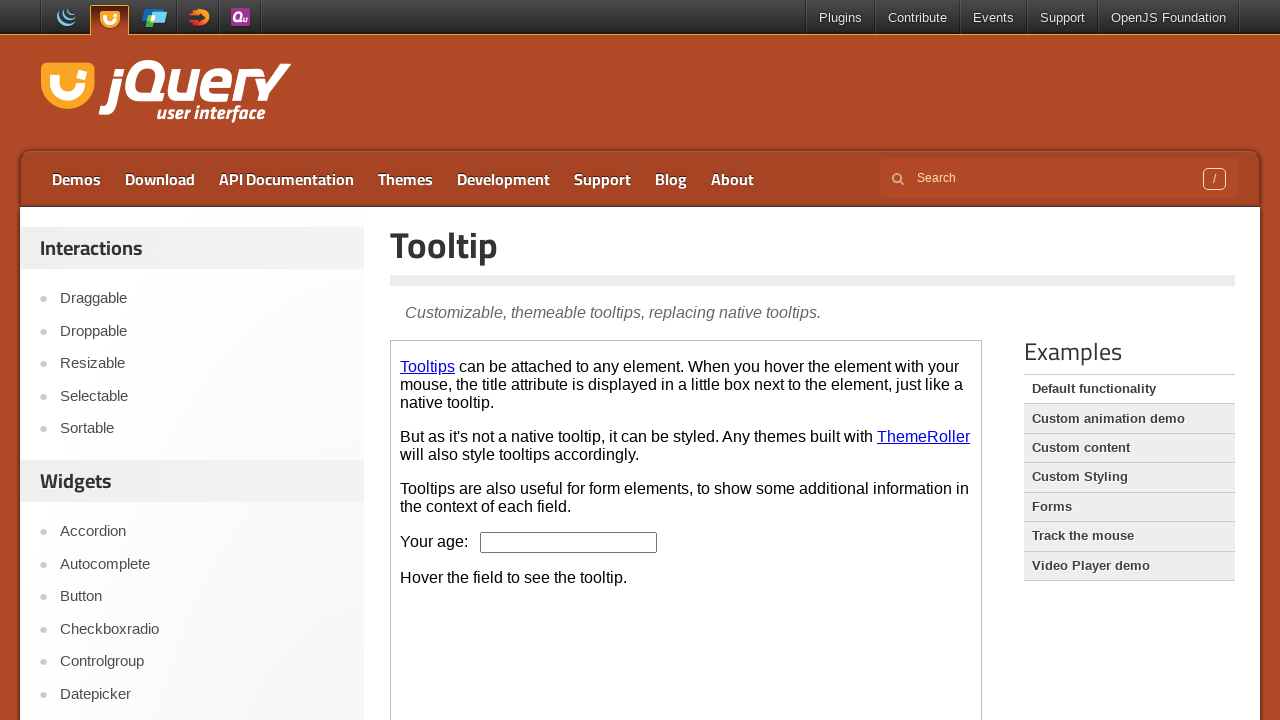

Hovered over the age input element to trigger the tooltip at (569, 542) on iframe >> nth=0 >> internal:control=enter-frame >> xpath=//input[@id='age']
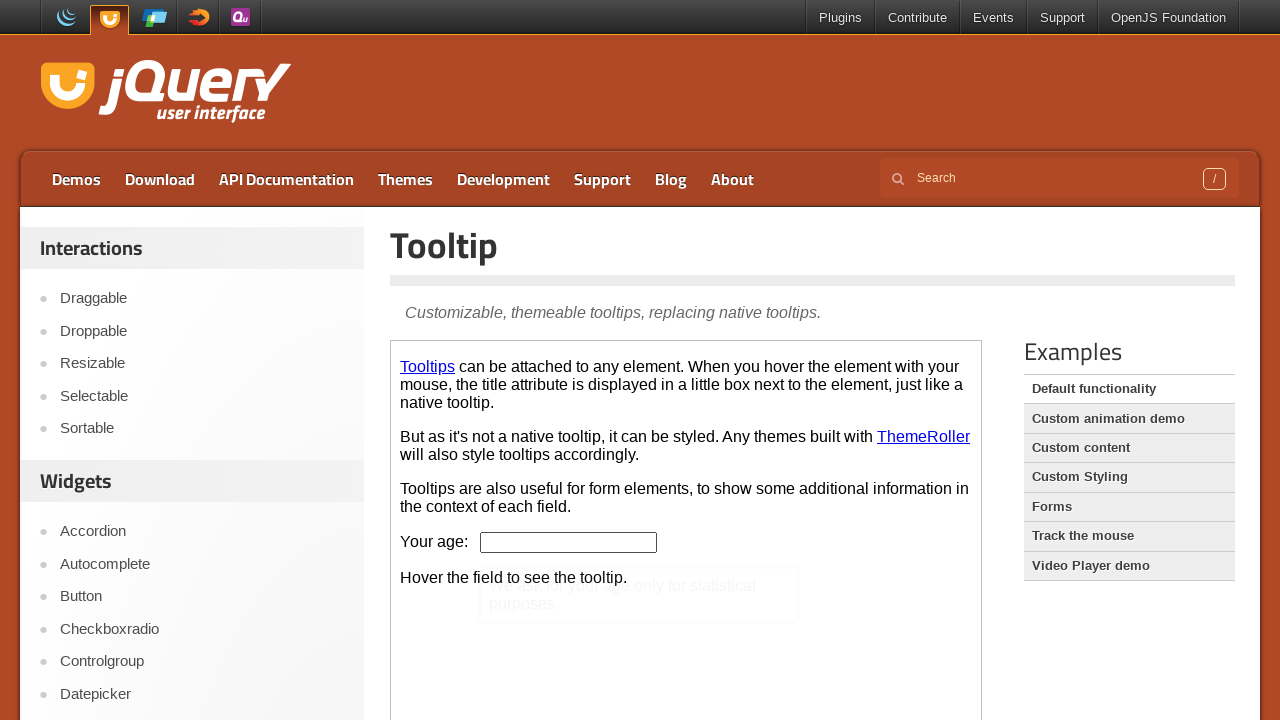

Retrieved the title attribute containing the tooltip text
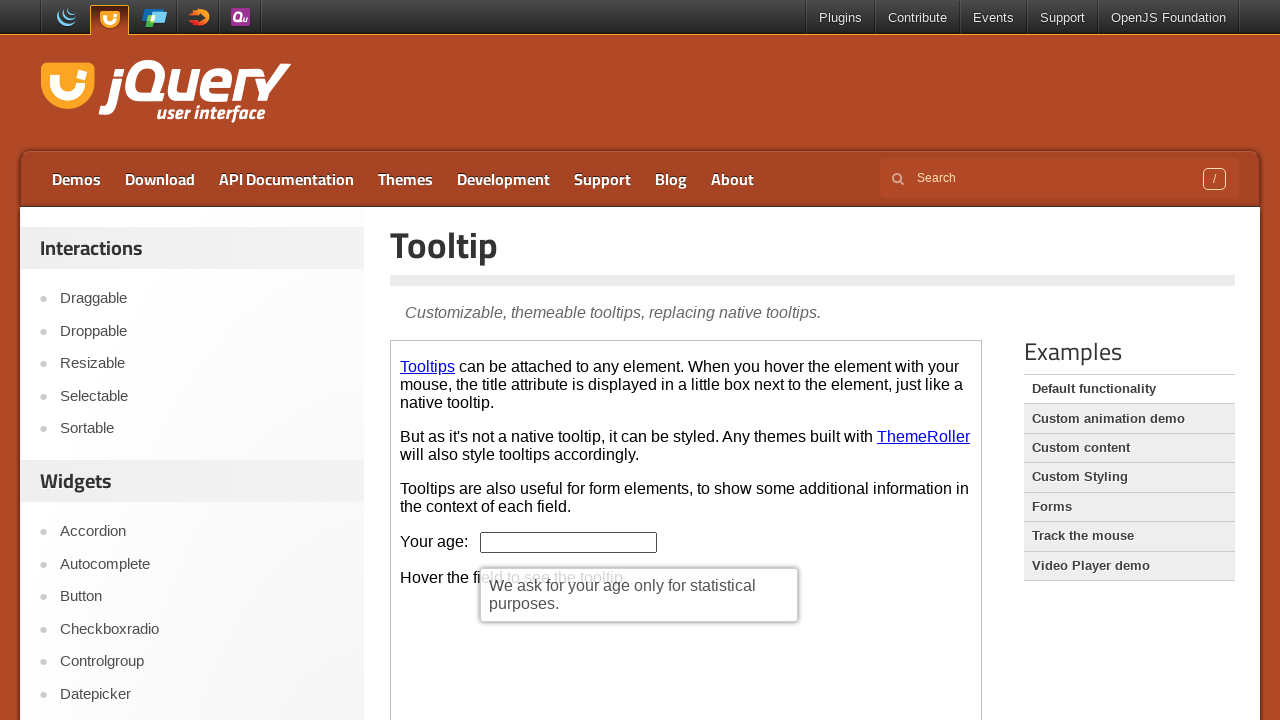

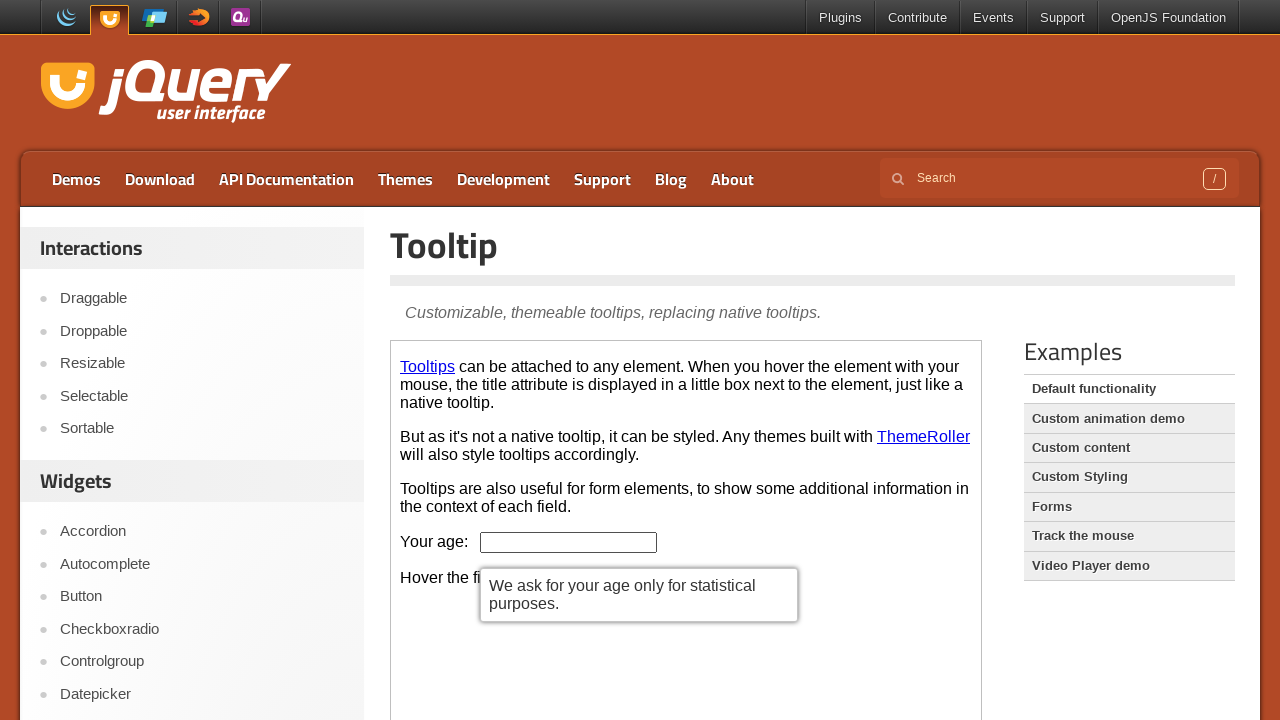